Tests drag and drop functionality on the jQuery UI demo page by dragging an element and dropping it onto a target droppable area within an iframe.

Starting URL: https://jqueryui.com/droppable/

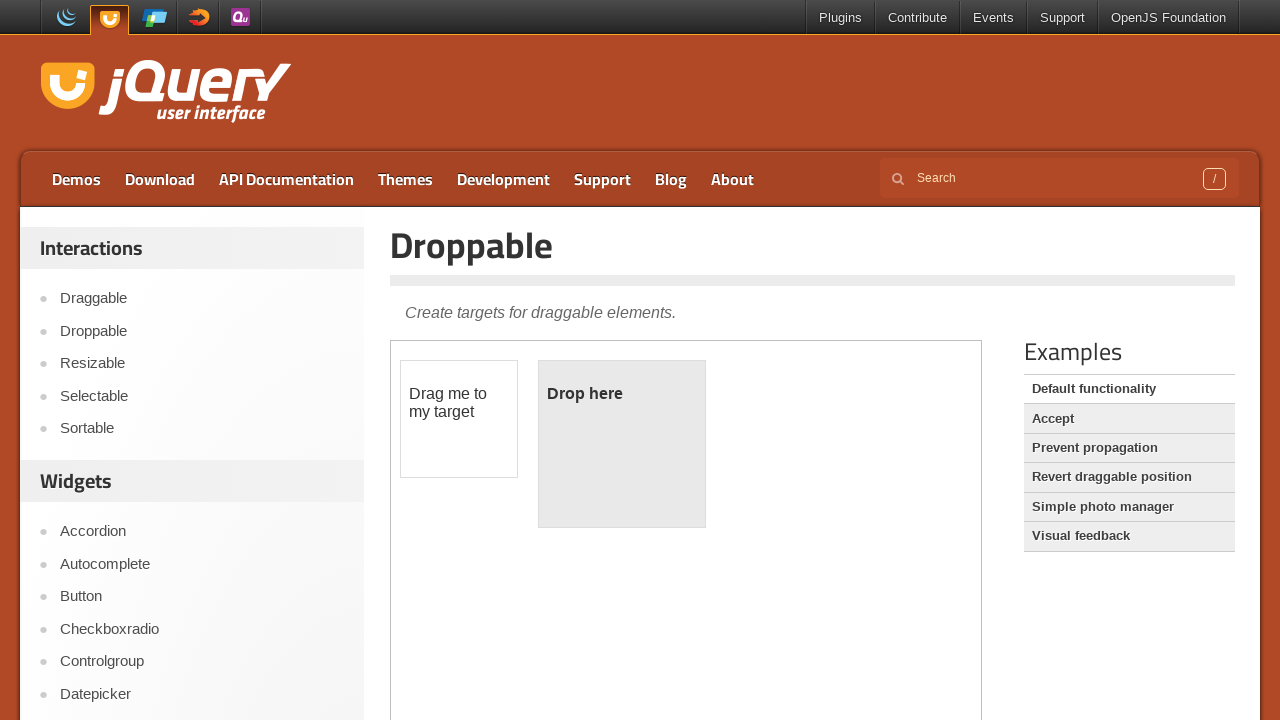

Located the demo iframe containing drag and drop elements
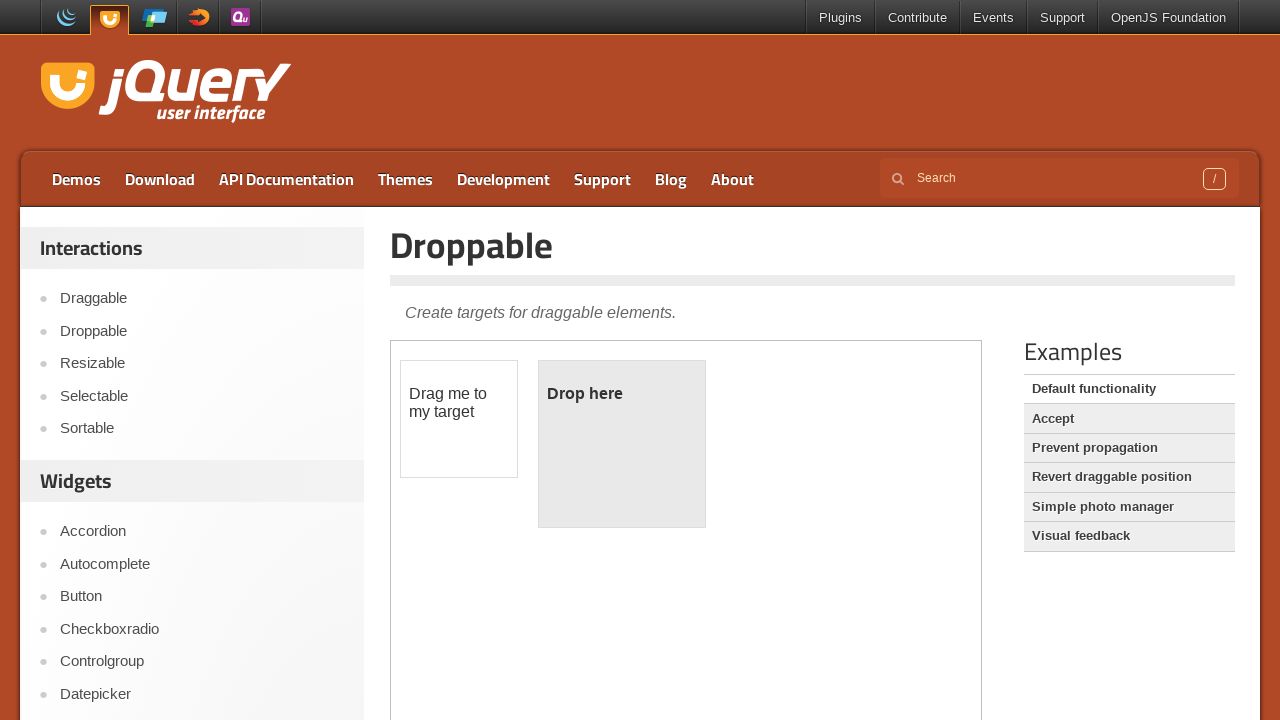

Located the draggable element within the iframe
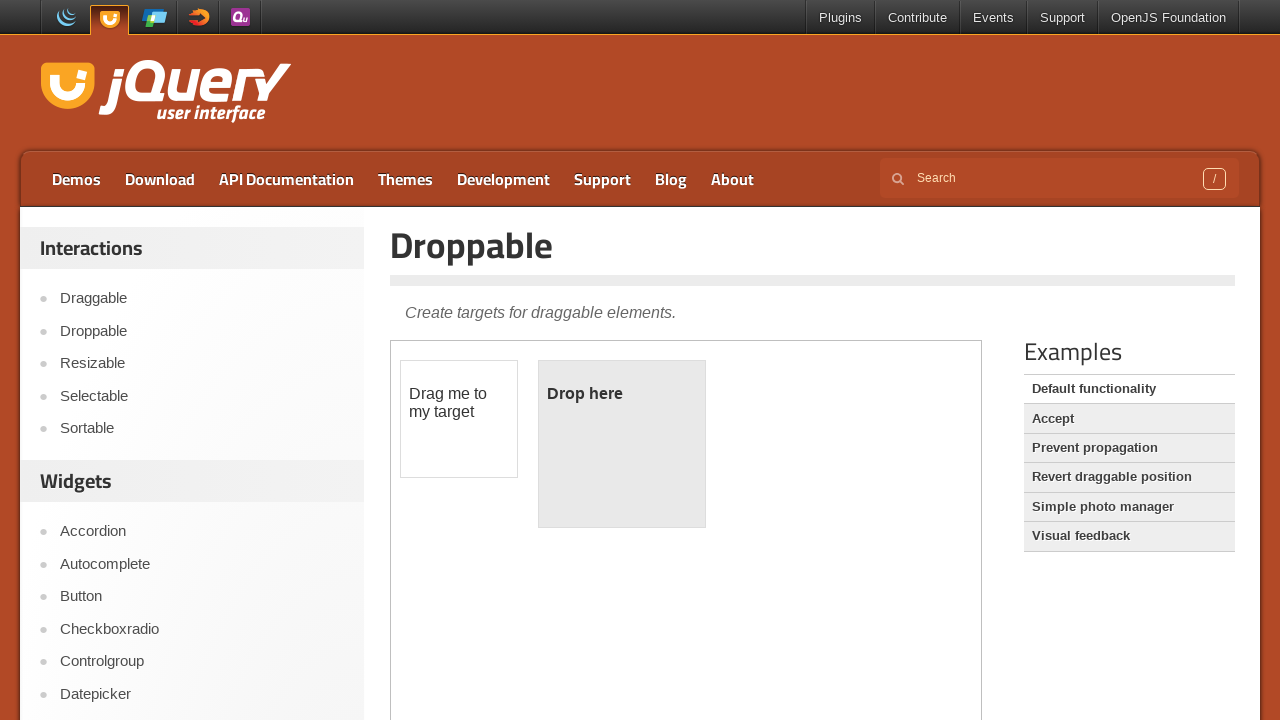

Located the droppable target element within the iframe
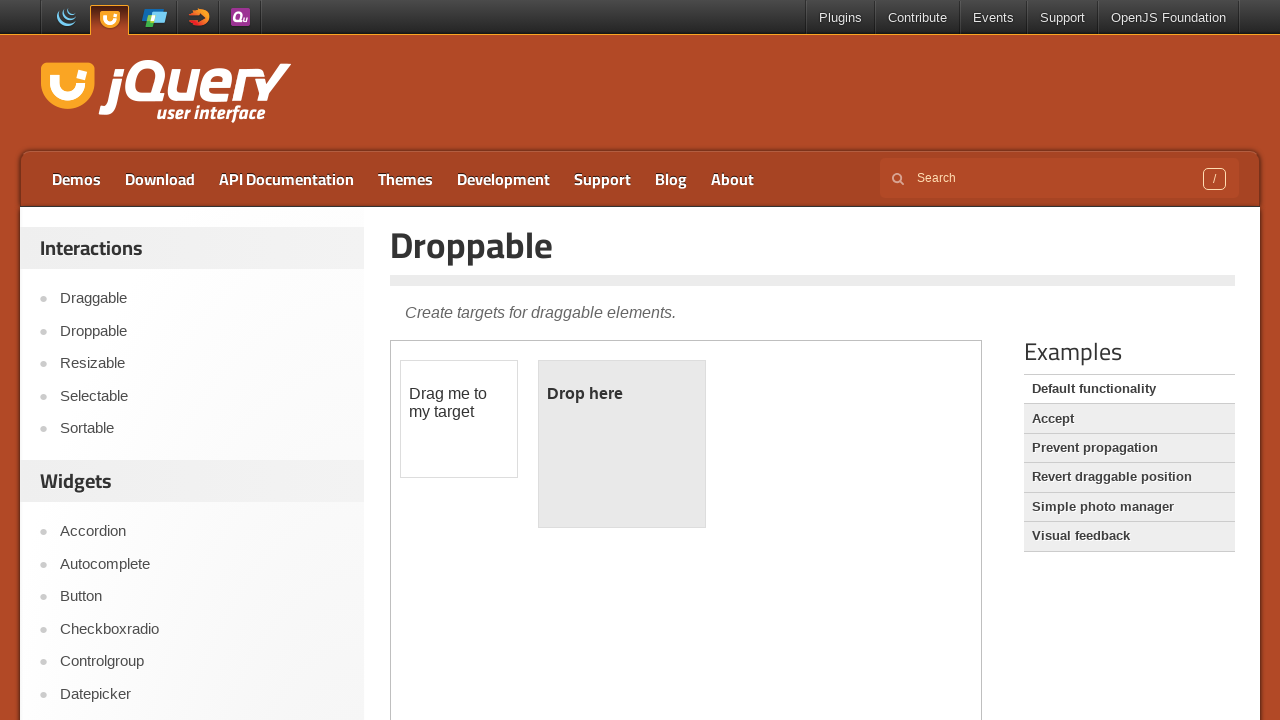

Dragged the draggable element onto the droppable target at (622, 444)
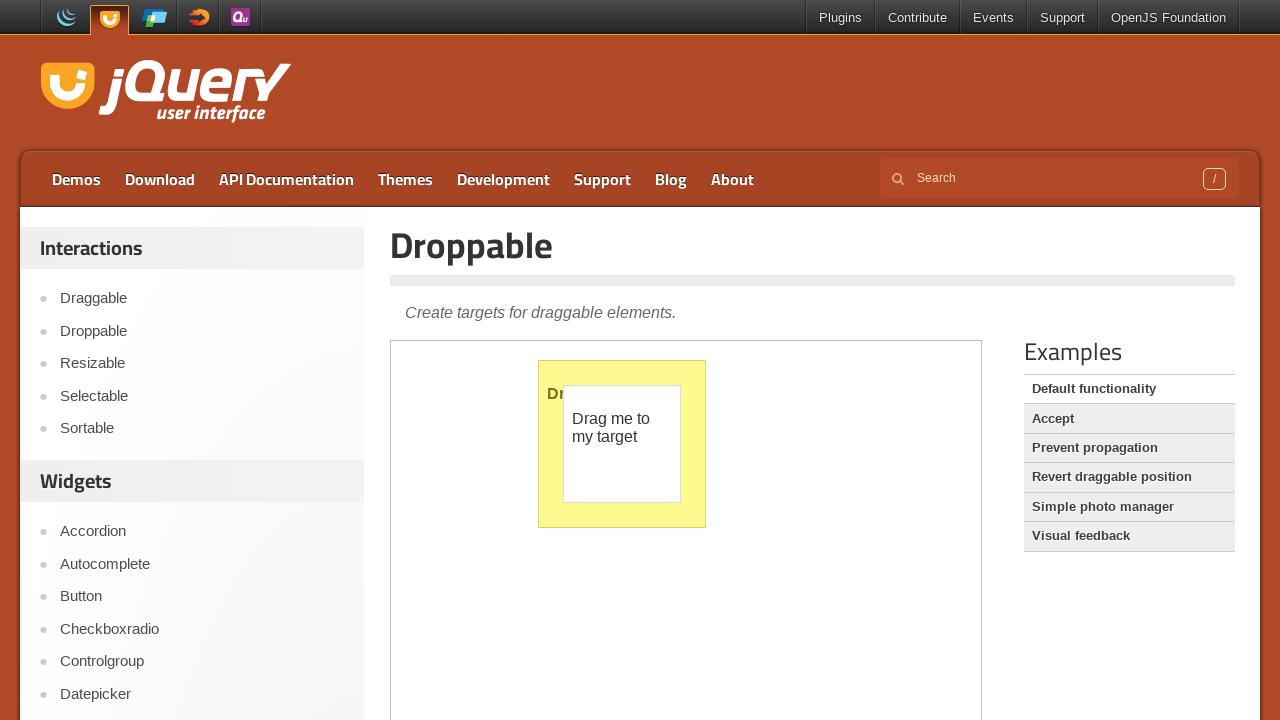

Verified that the drop was successful - droppable element now displays 'Dropped!'
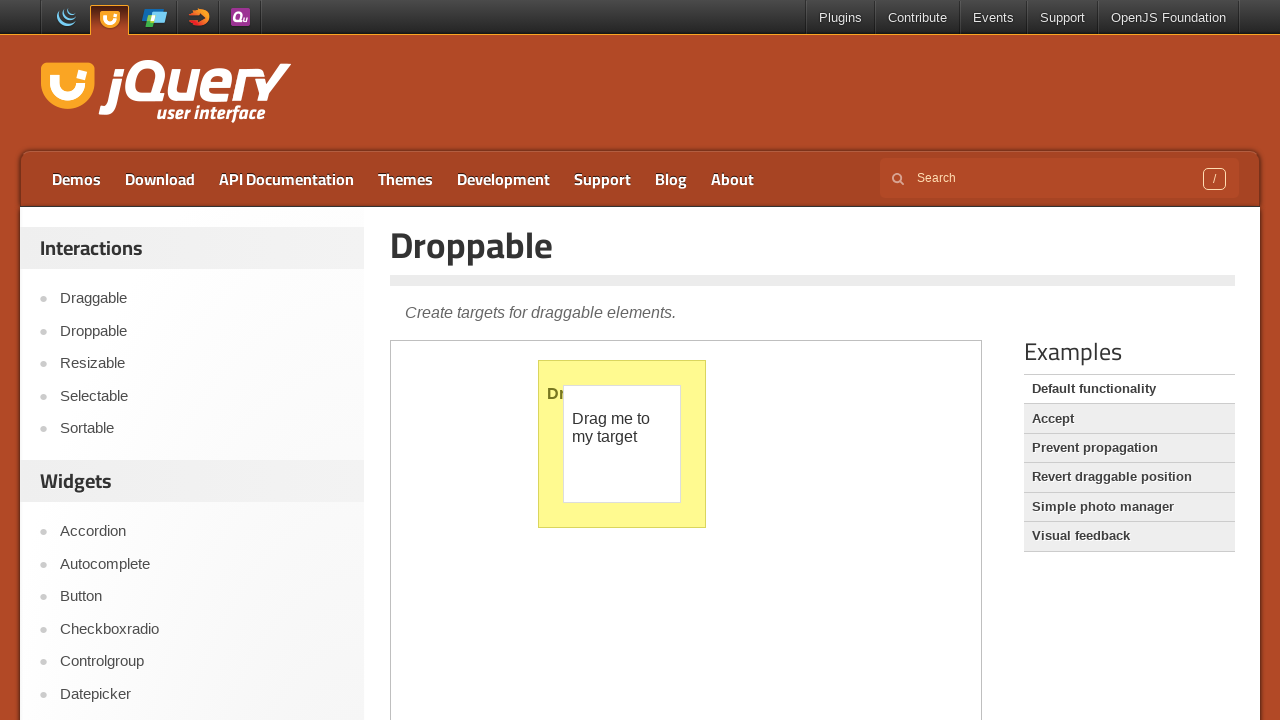

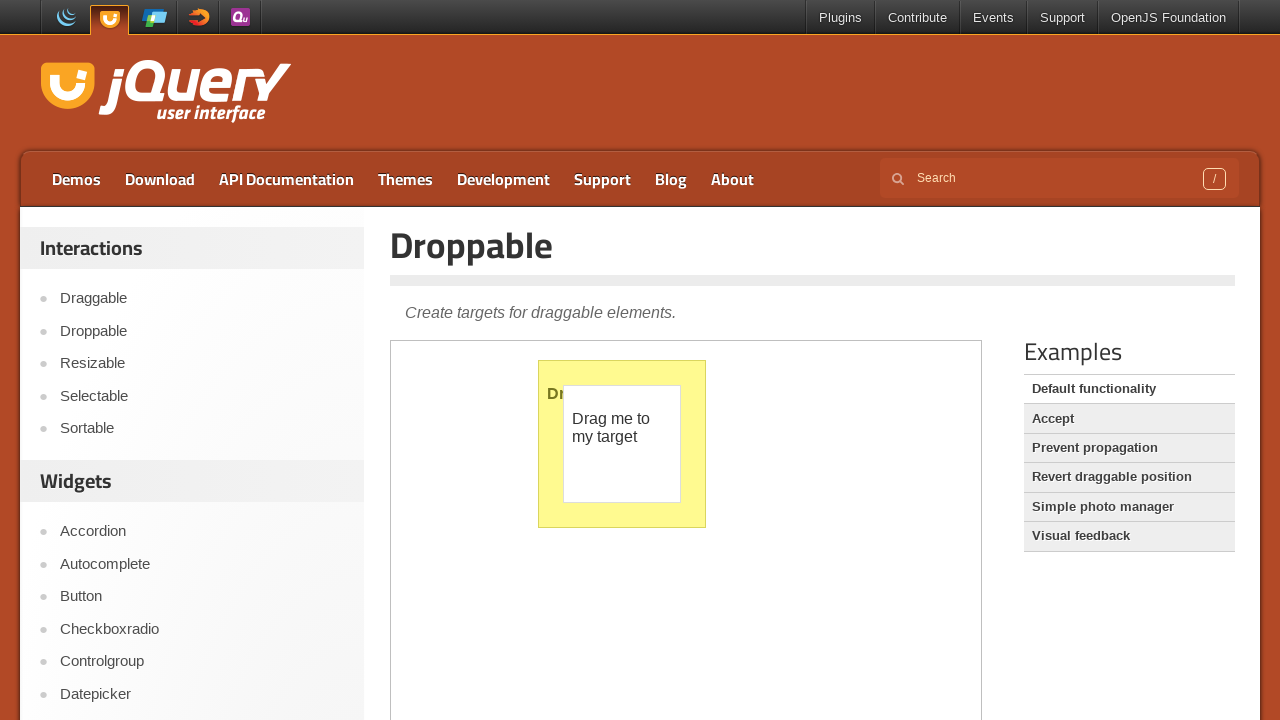